Tests checkbox functionality by toggling checkboxes on and off

Starting URL: https://the-internet.herokuapp.com/

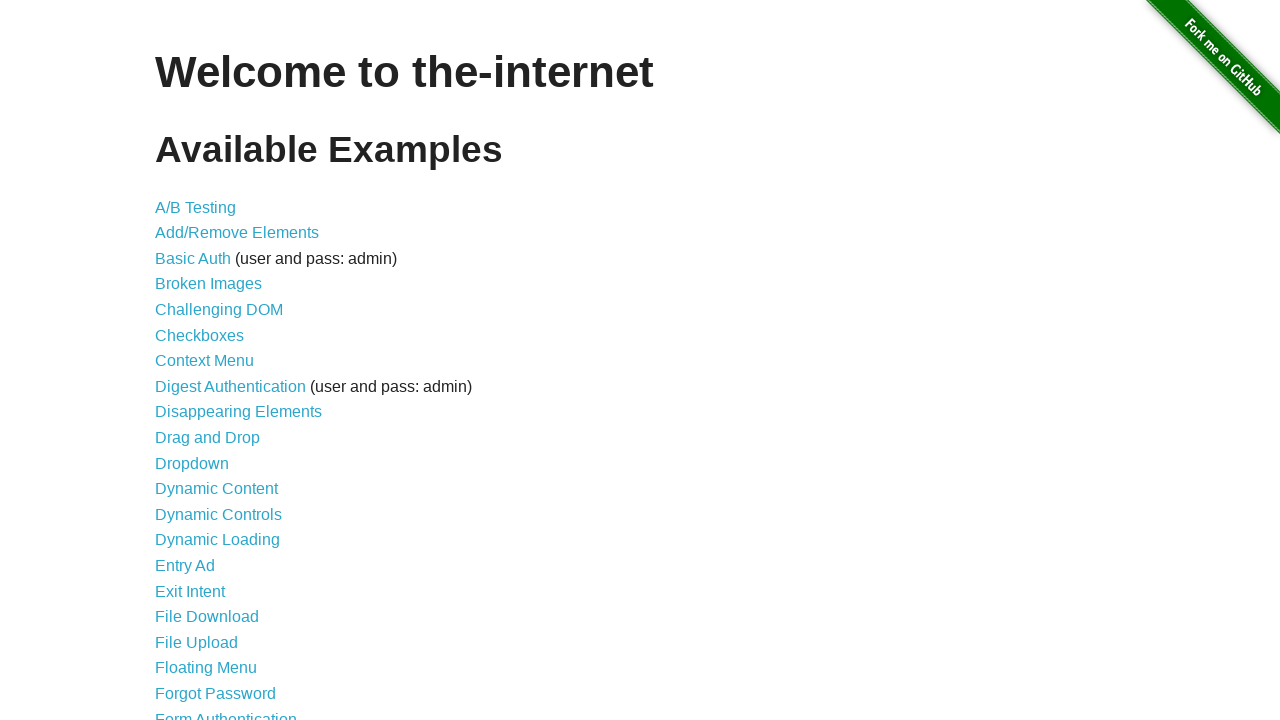

Clicked link to navigate to Checkboxes page at (200, 335) on xpath=//a[@href = '/checkboxes']
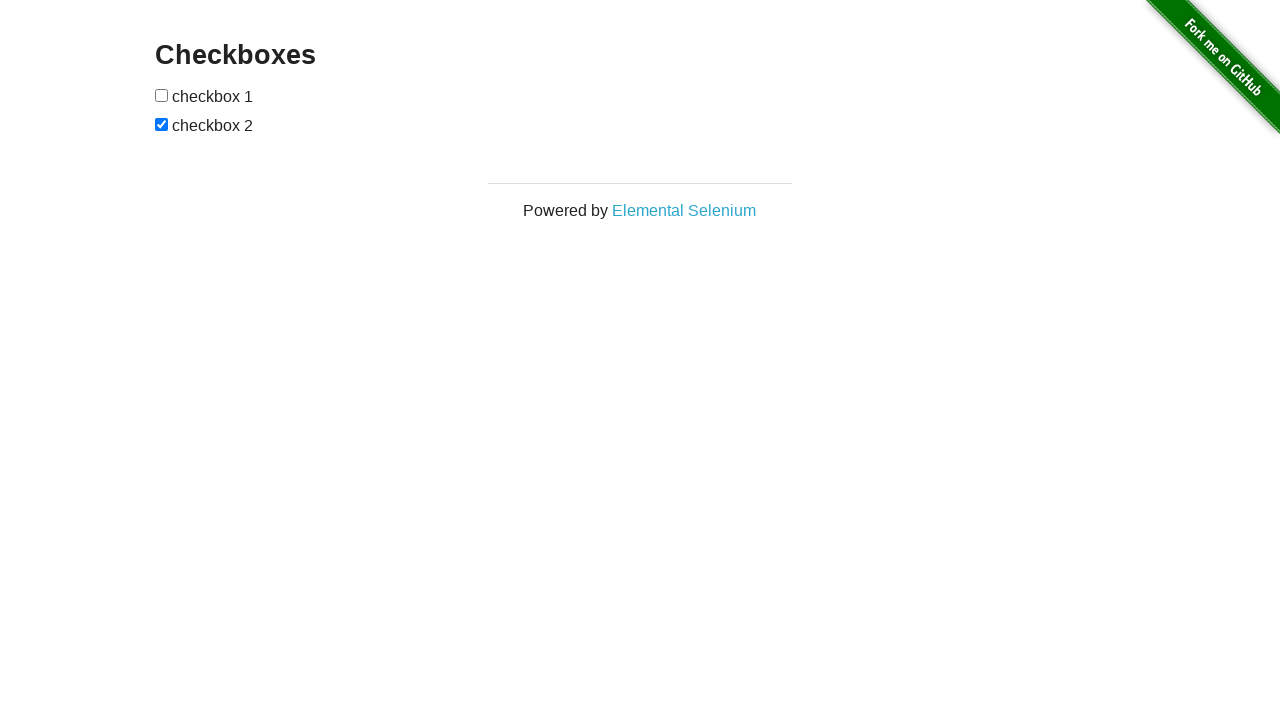

Checkboxes page loaded - h3 element appeared
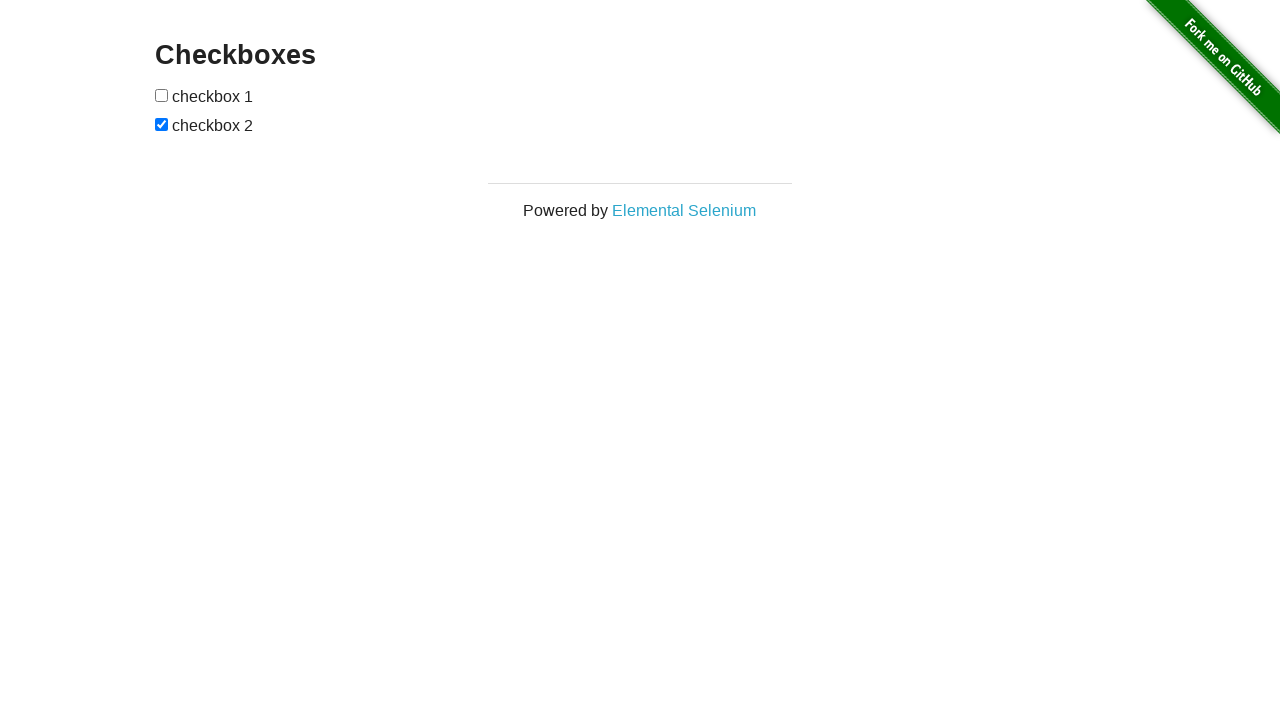

Clicked first checkbox to toggle it at (162, 95) on (//input[@type = 'checkbox'])[1]
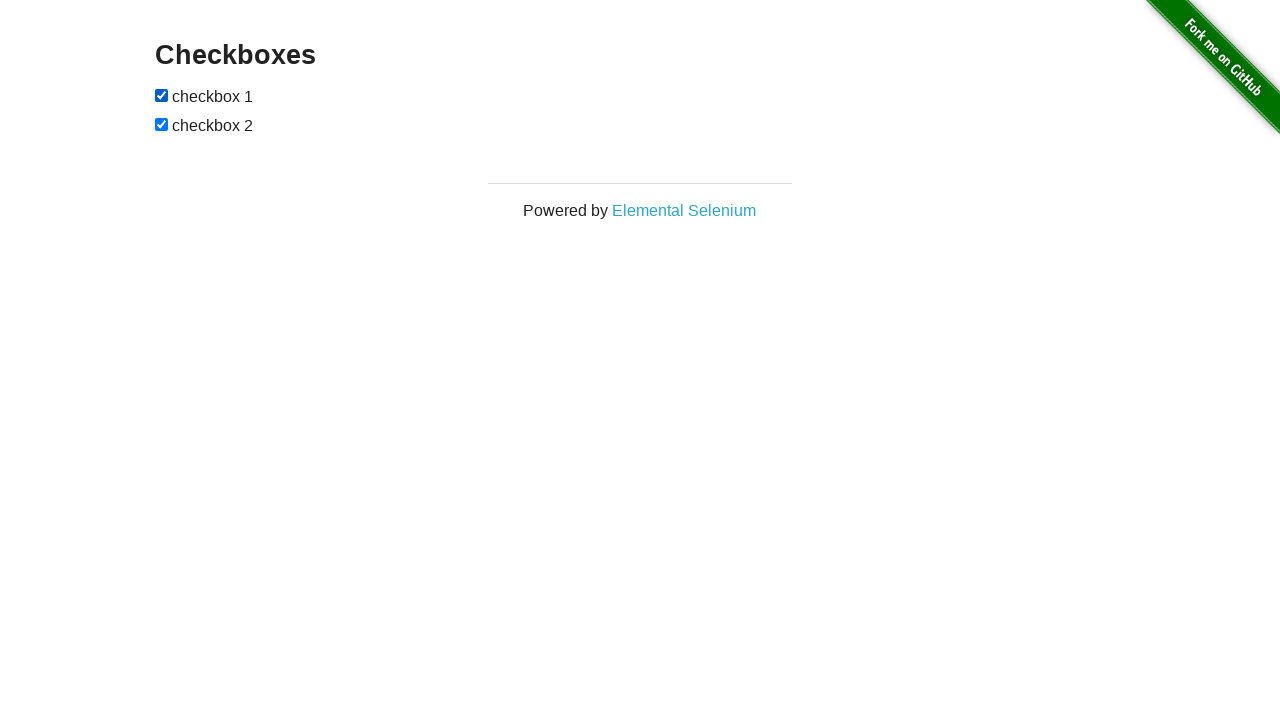

Clicked second checkbox to toggle it at (162, 124) on (//input[@type = 'checkbox'])[2]
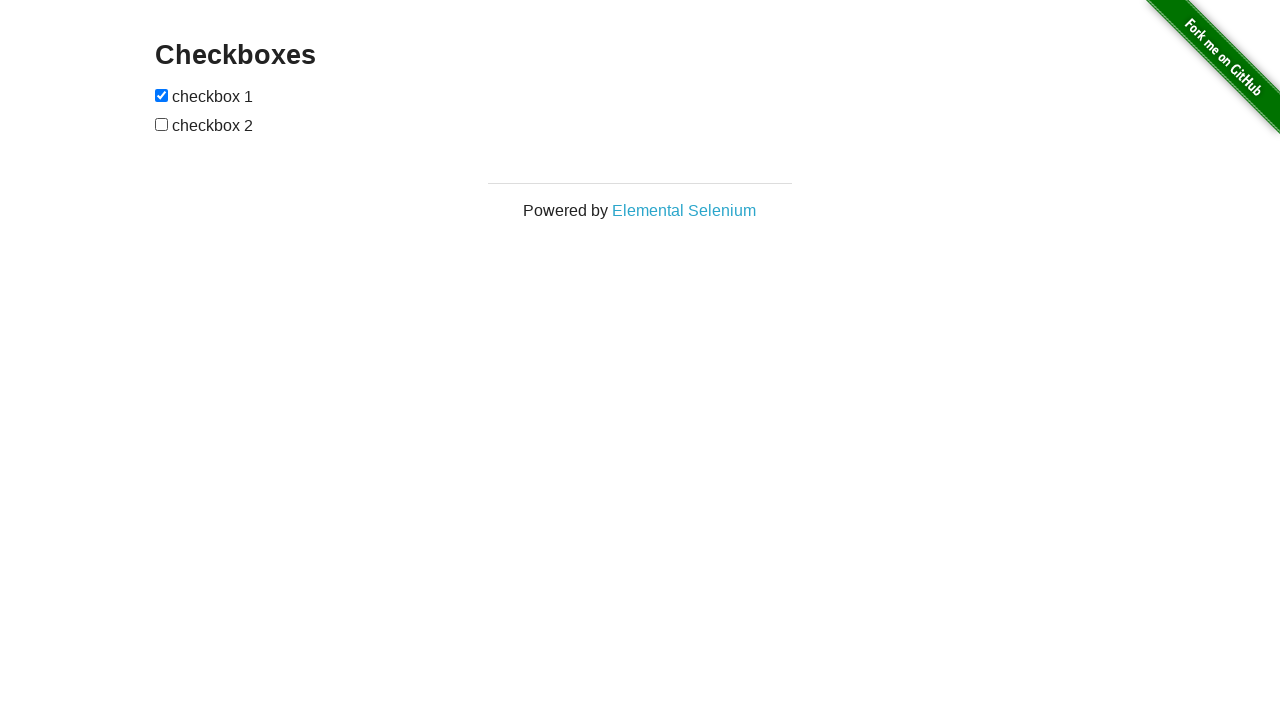

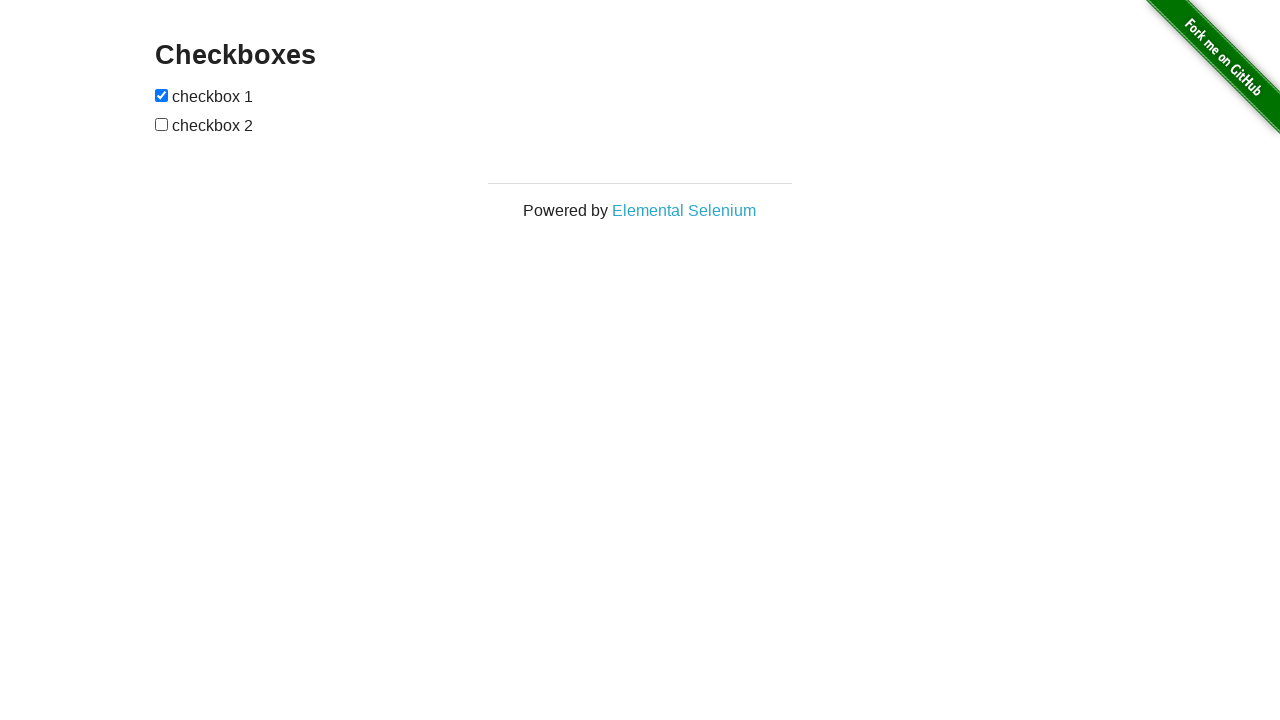